Tests calculator subtraction functionality by entering two operands and the subtraction operator

Starting URL: https://www.online-calculator.com/full-screen-calculator/

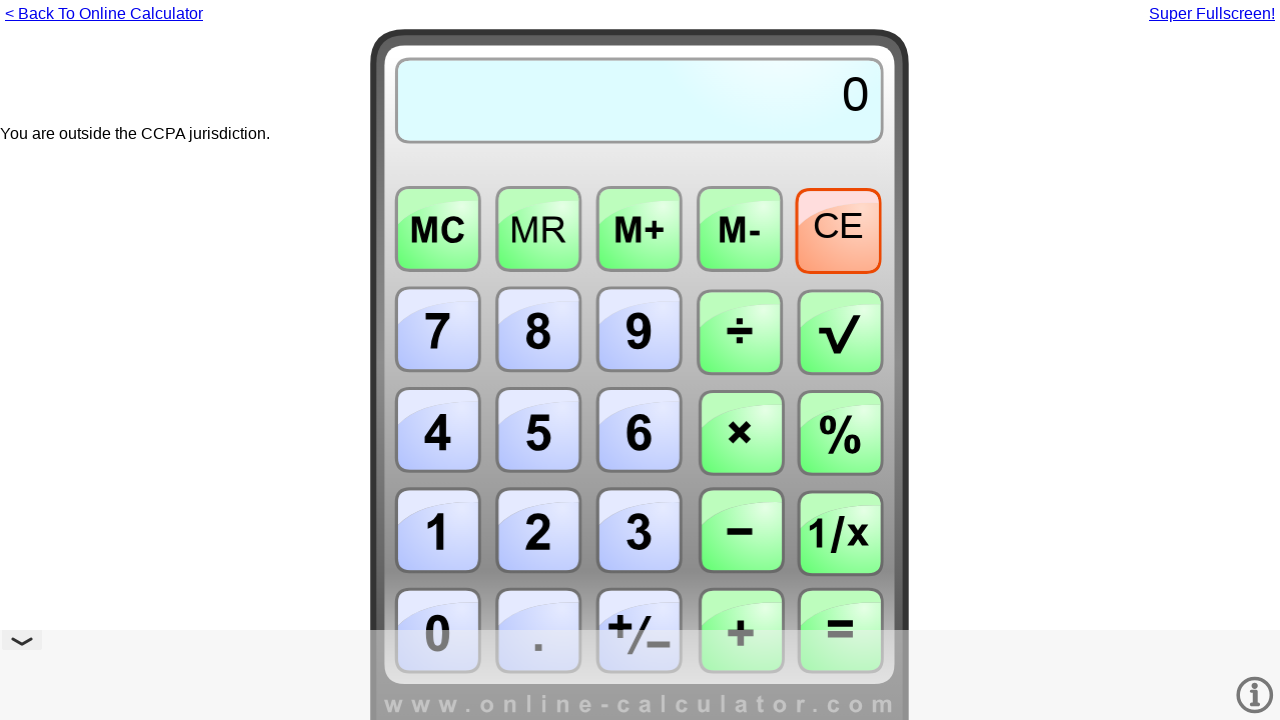

Located calculator iframe
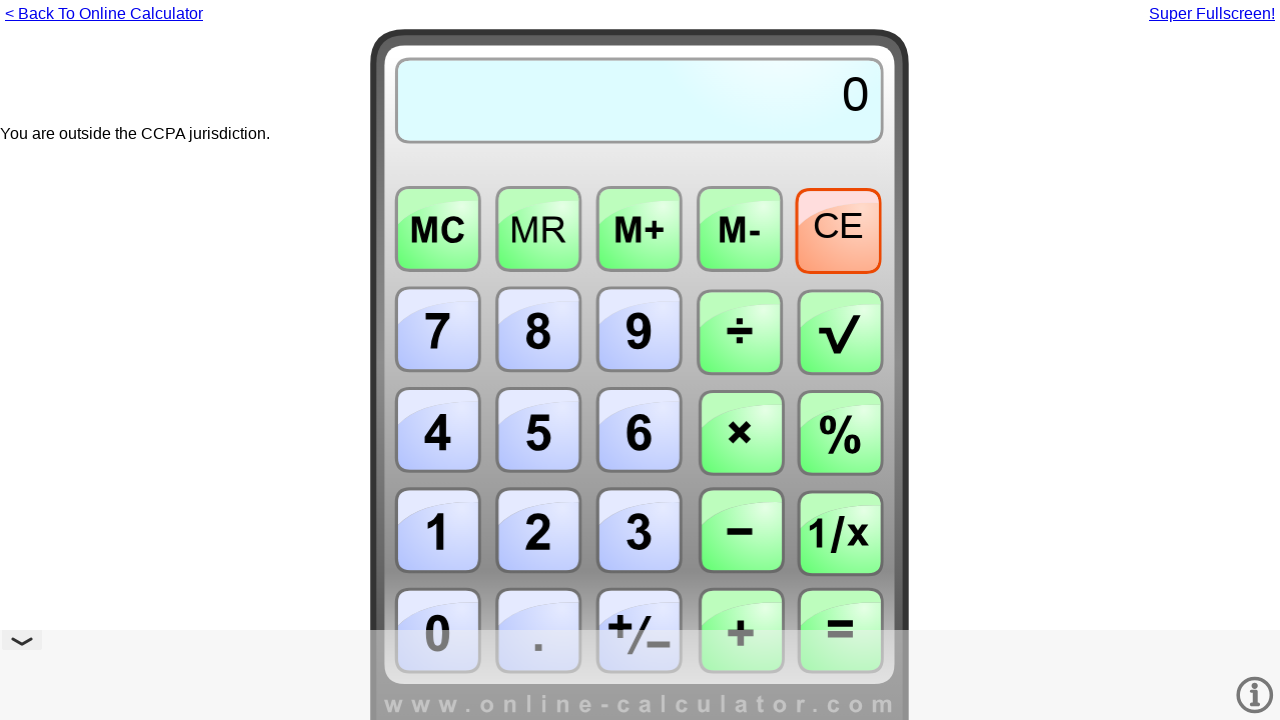

Entered first operand: 100 on iframe#fullframe >> internal:control=enter-frame >> body
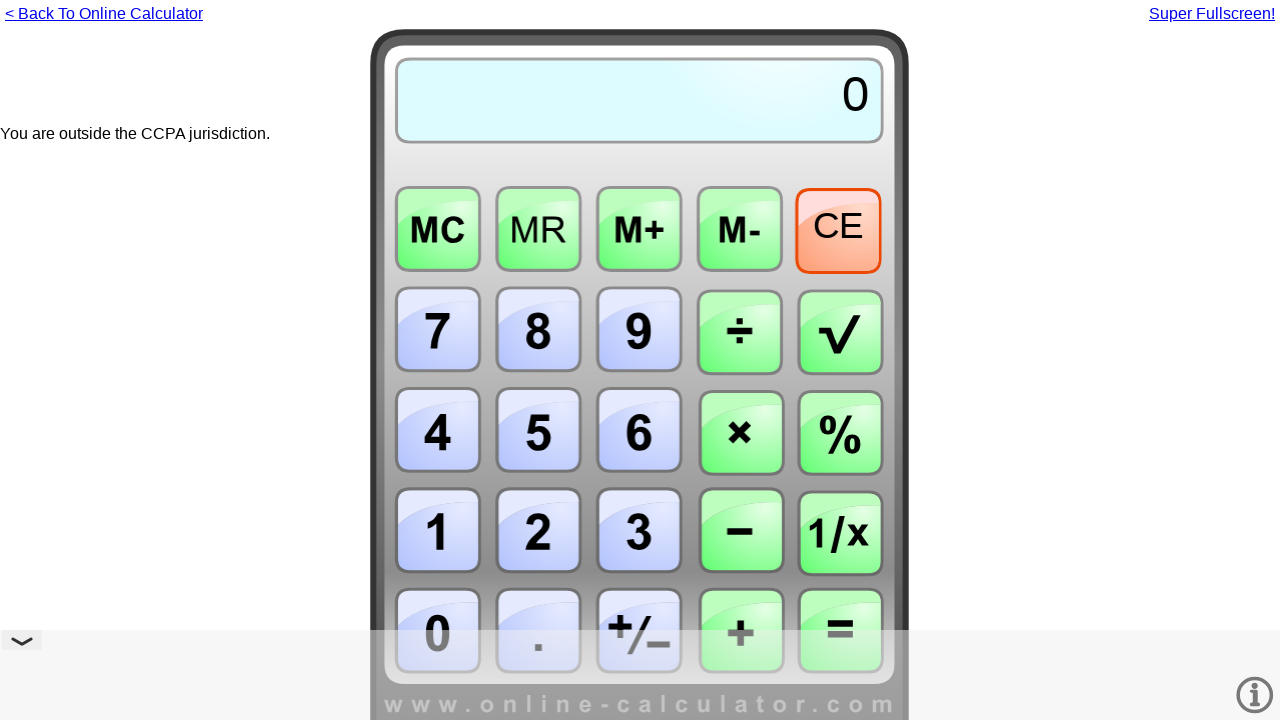

Entered subtraction operator: - on iframe#fullframe >> internal:control=enter-frame >> body
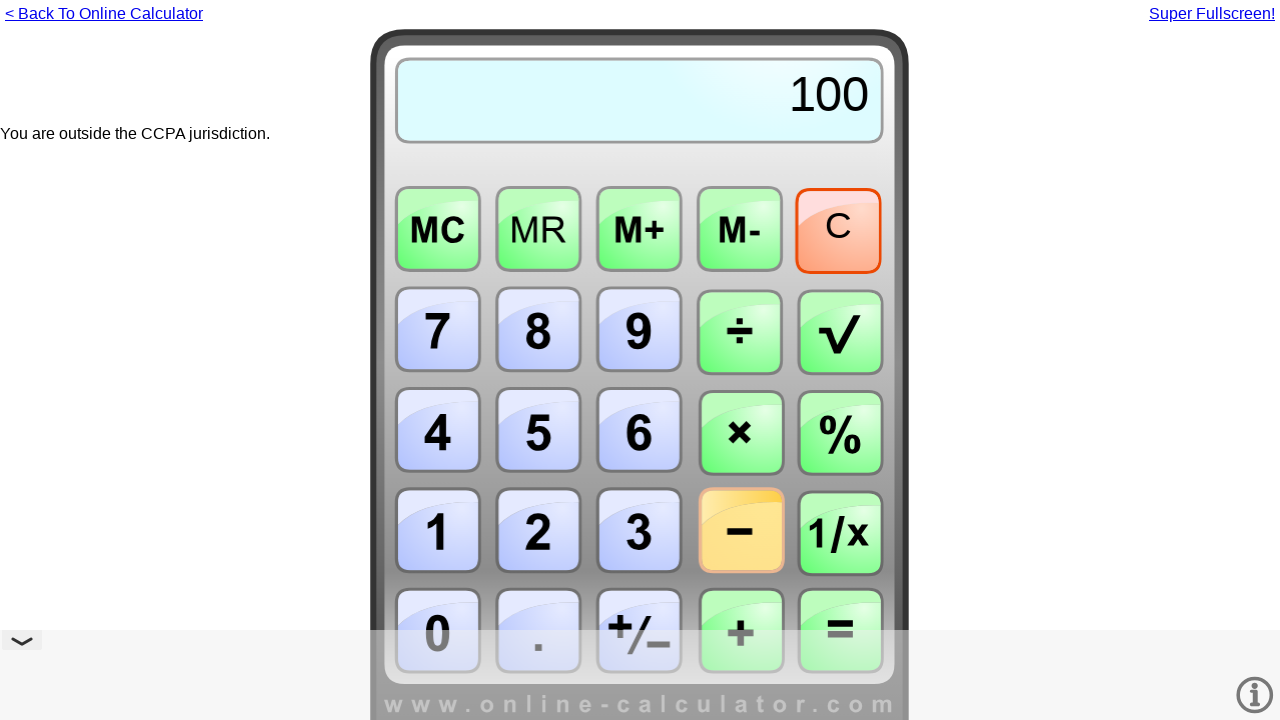

Entered second operand: 25 on iframe#fullframe >> internal:control=enter-frame >> body
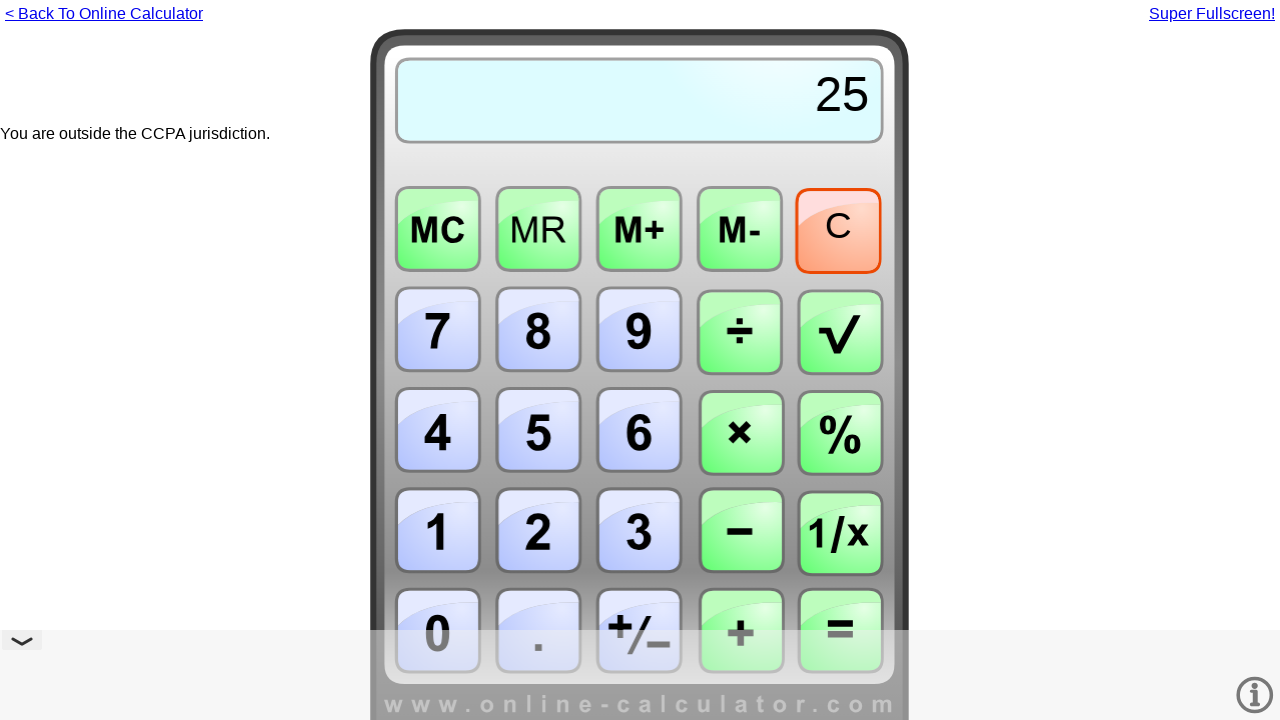

Pressed Enter to calculate result on iframe#fullframe >> internal:control=enter-frame >> body
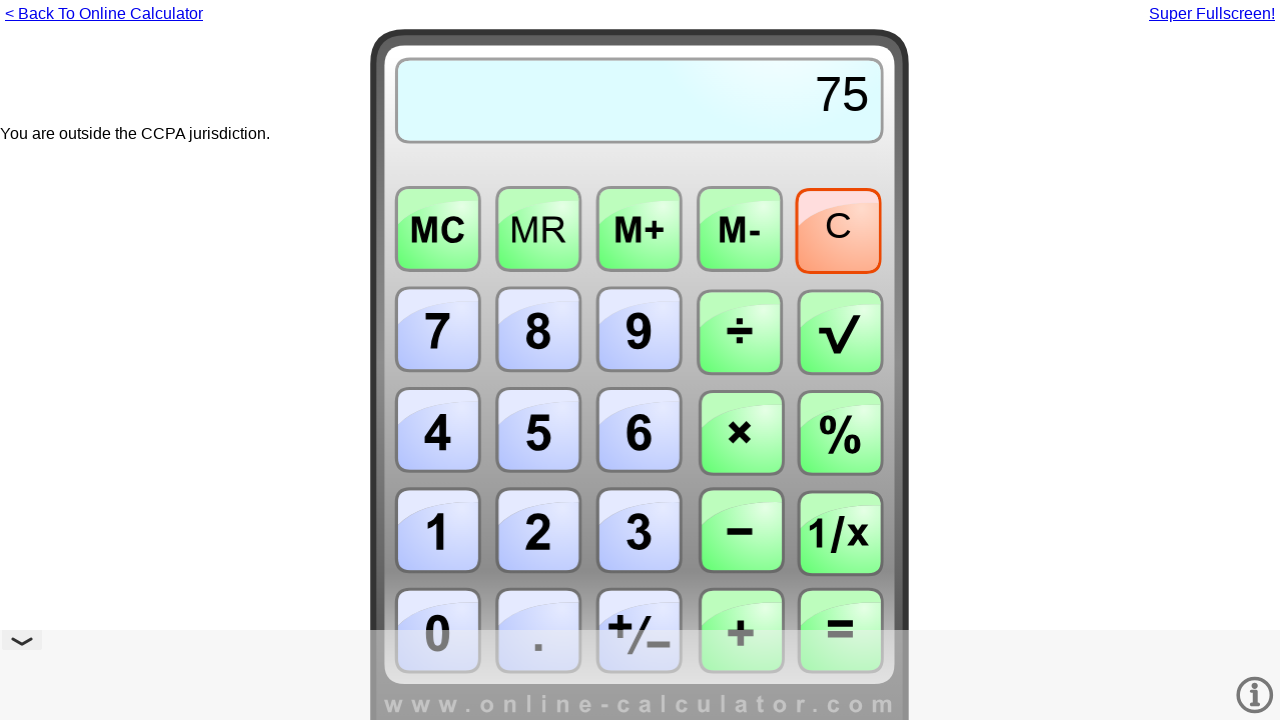

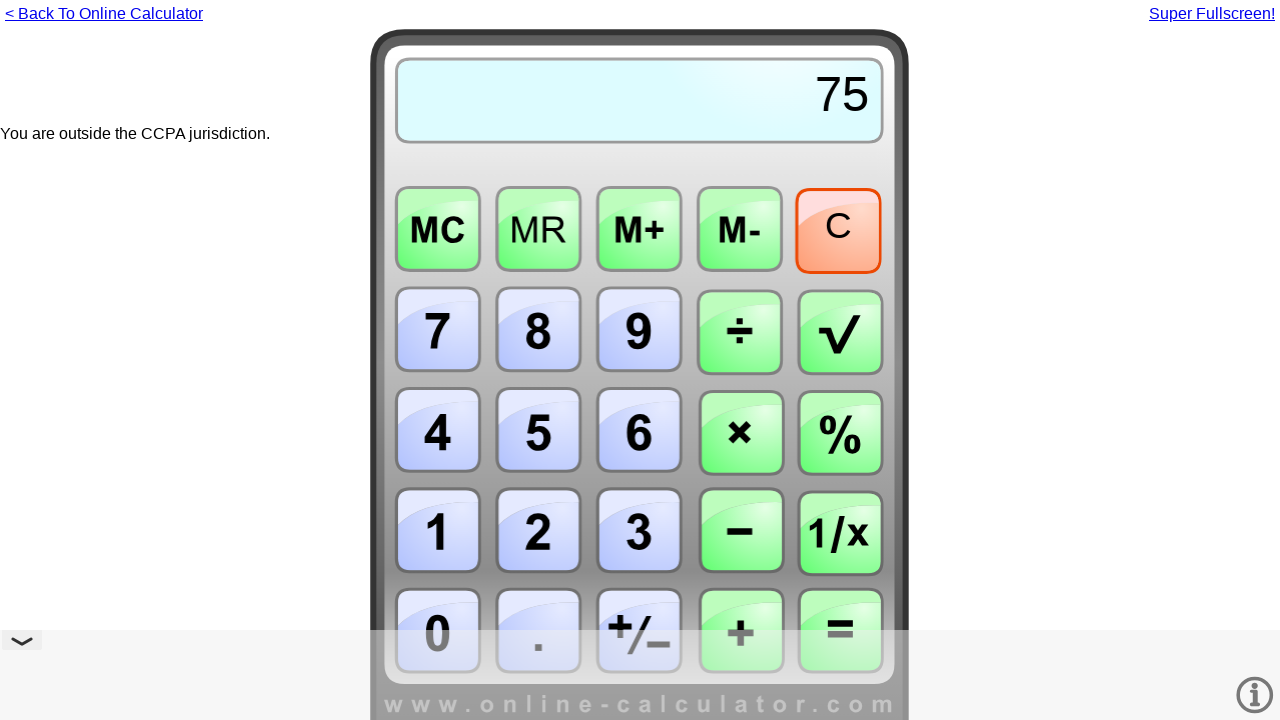